Navigates to the WebDriverManager GitHub repository page and verifies that the page title contains "WebDriverManager"

Starting URL: https://github.com/bonigarcia/webdrivermanager

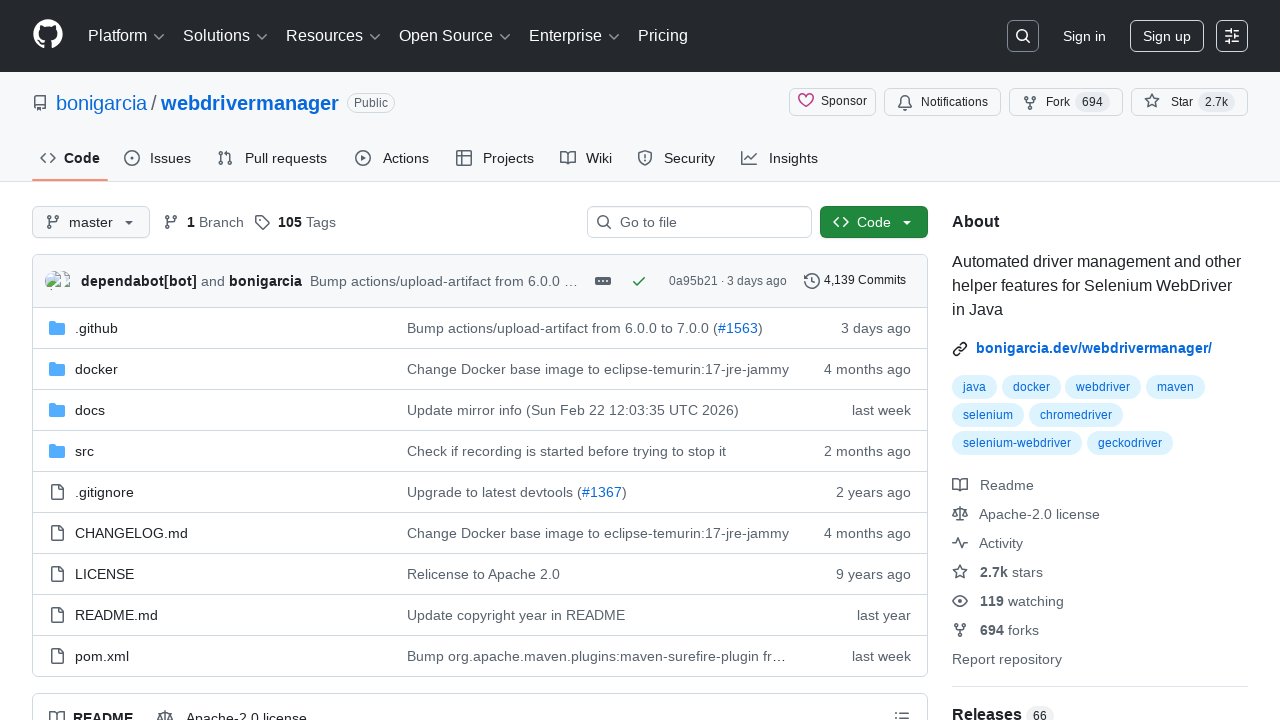

Navigated to WebDriverManager GitHub repository
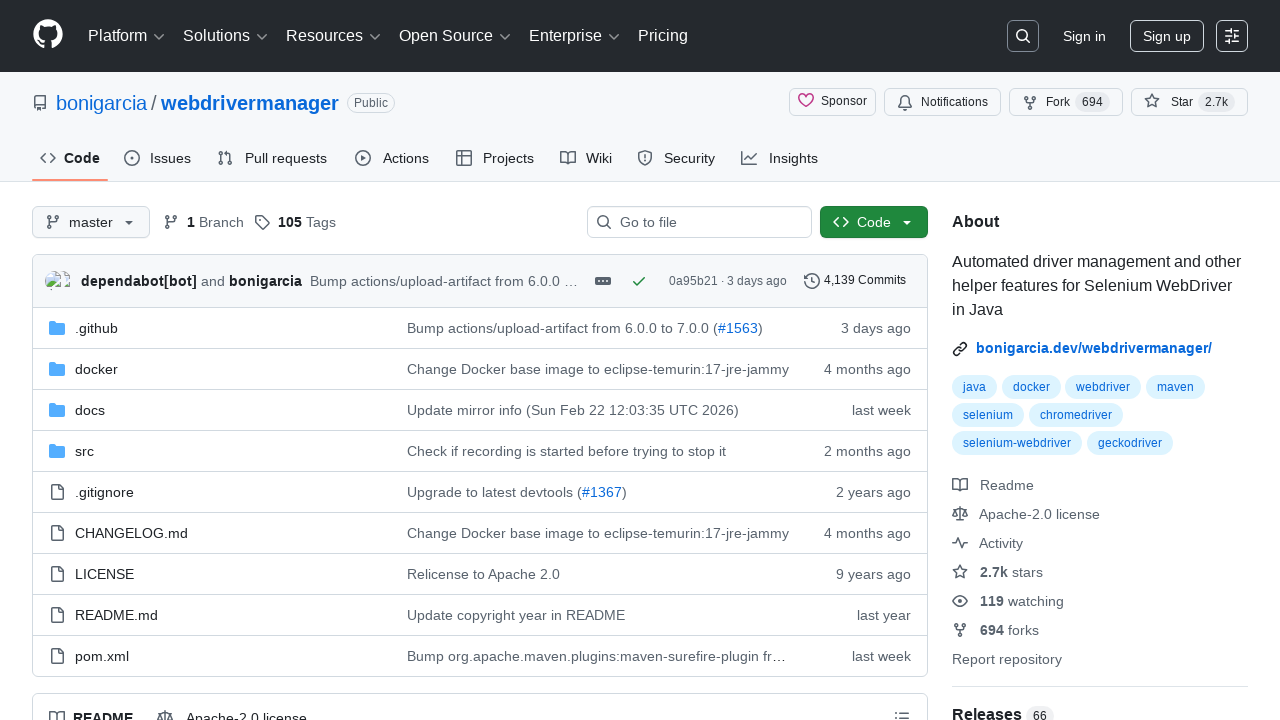

Waited for page title to load
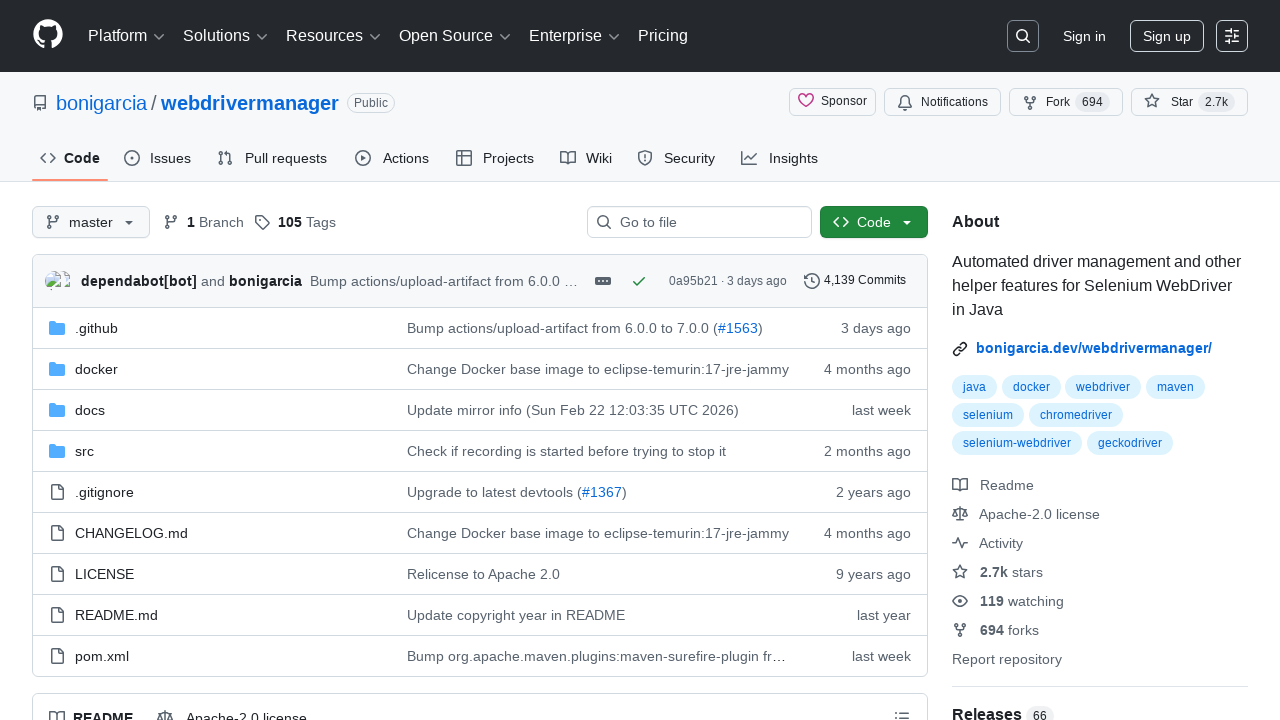

Retrieved page title: GitHub - bonigarcia/webdrivermanager: Automated driver management and other helper features for Selenium WebDriver in Java
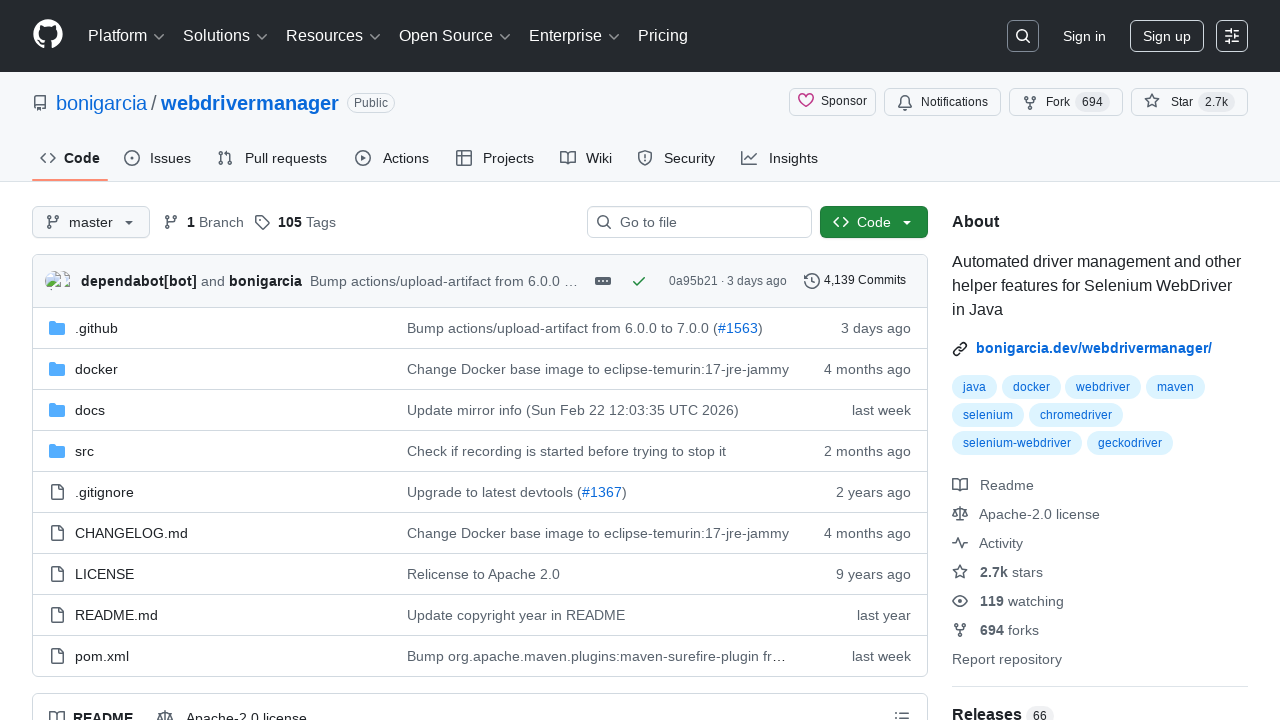

Verified page title contains 'WebDriverManager'
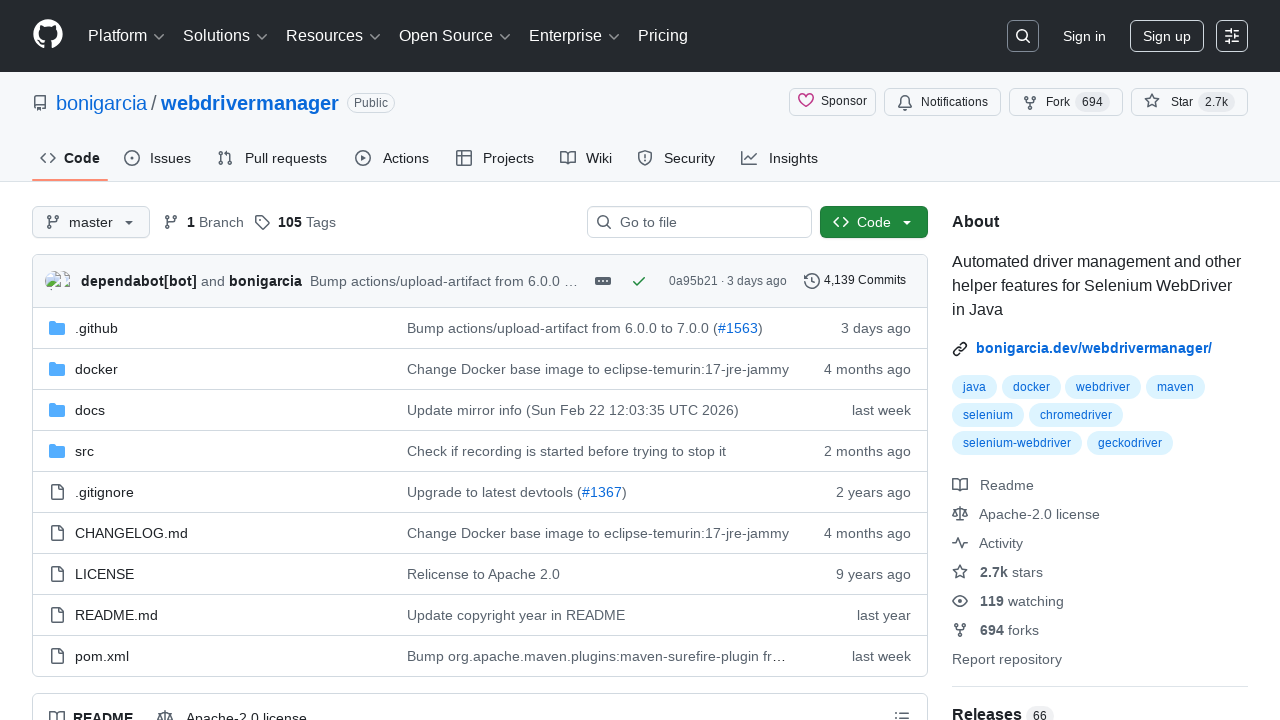

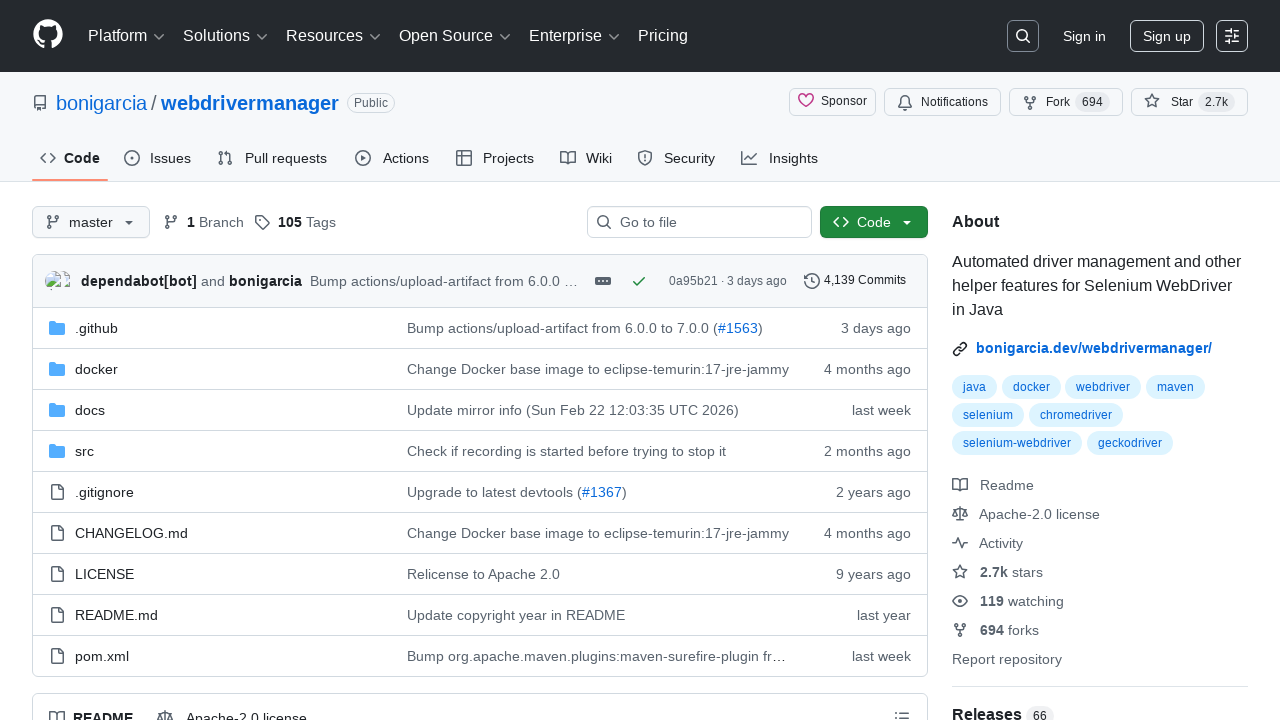